Tests browser window management methods by navigating to a website and cycling through minimize, maximize, and fullscreen modes while printing window position and size information.

Starting URL: https://techproeducation.com

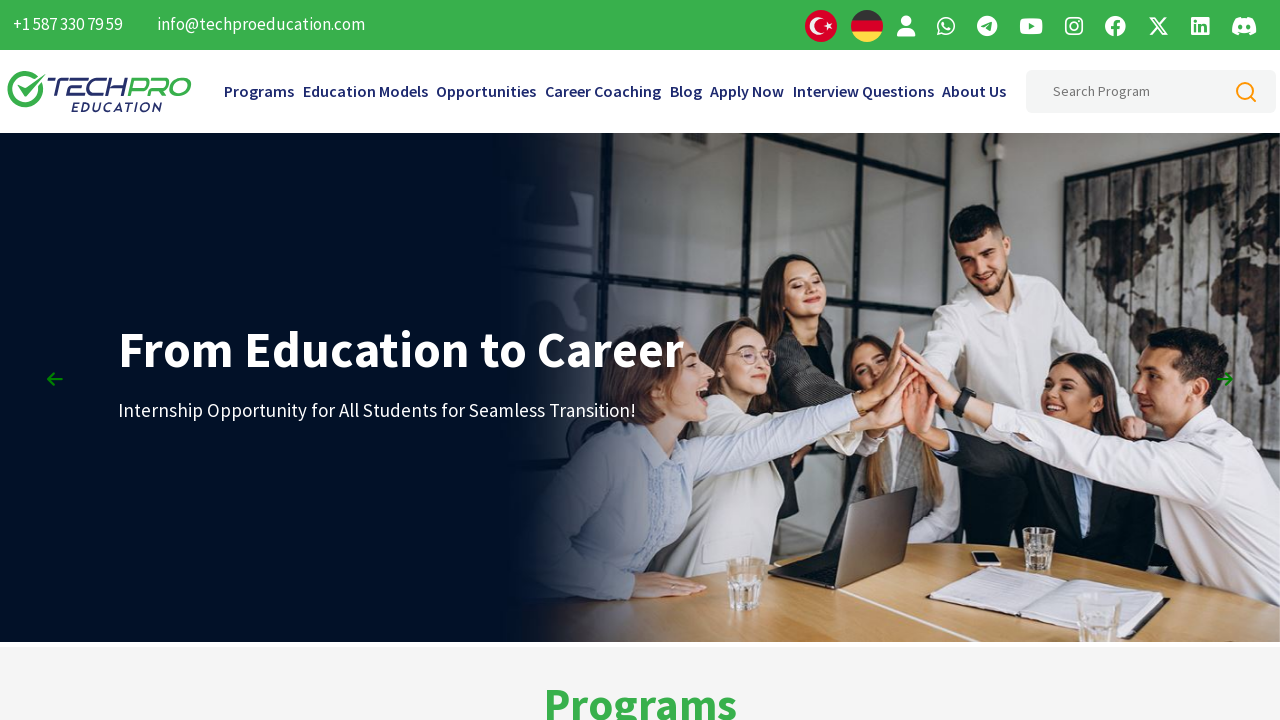

Retrieved initial viewport size
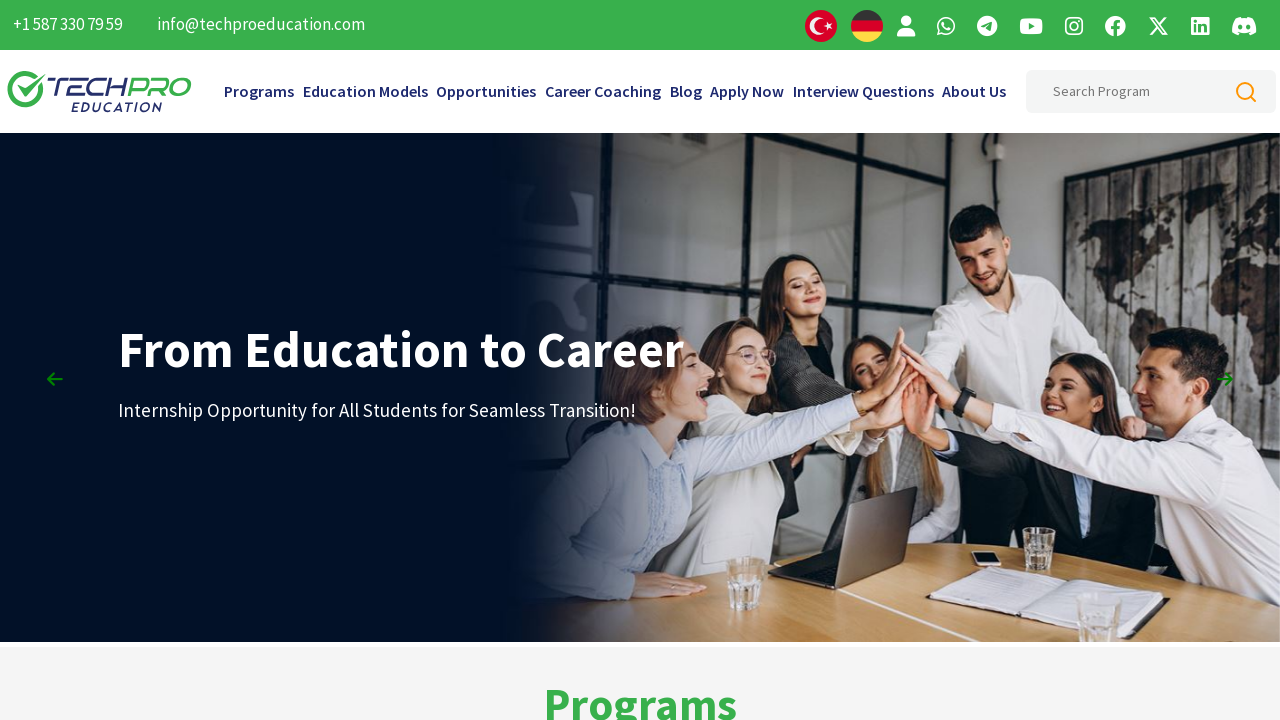

Waited 2 seconds before minimize operation
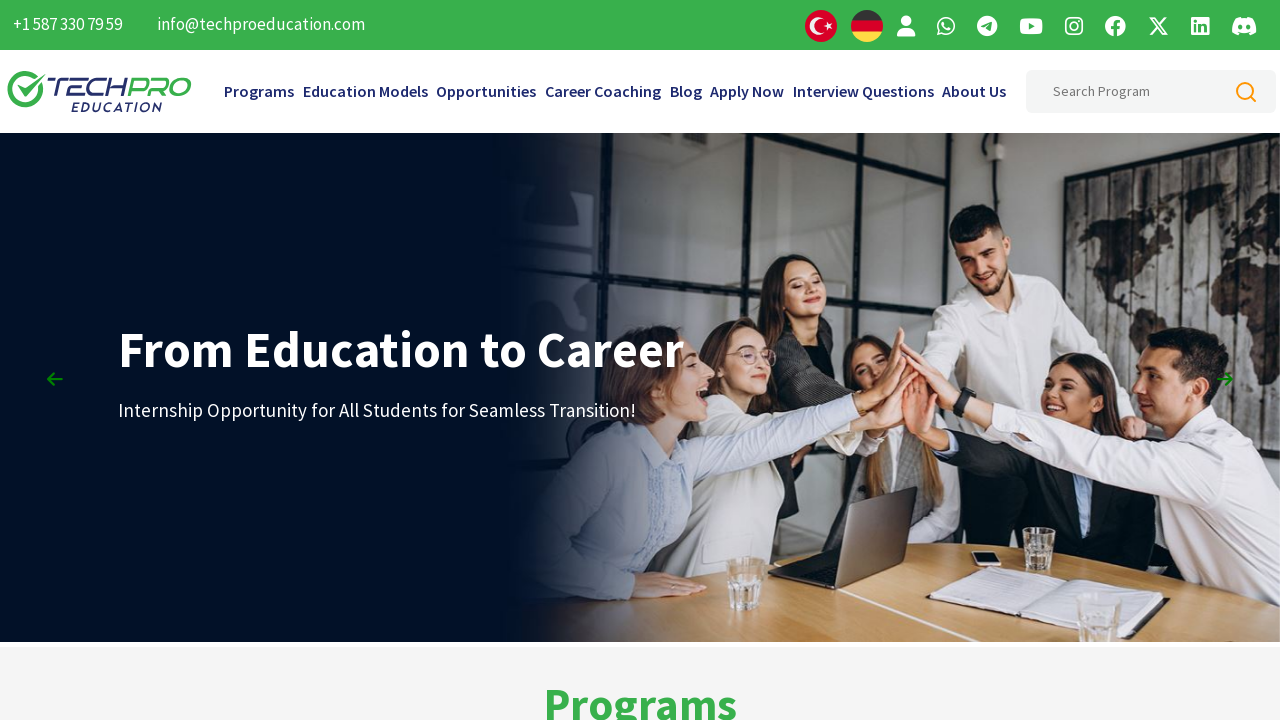

Waited 2 seconds before maximize operation
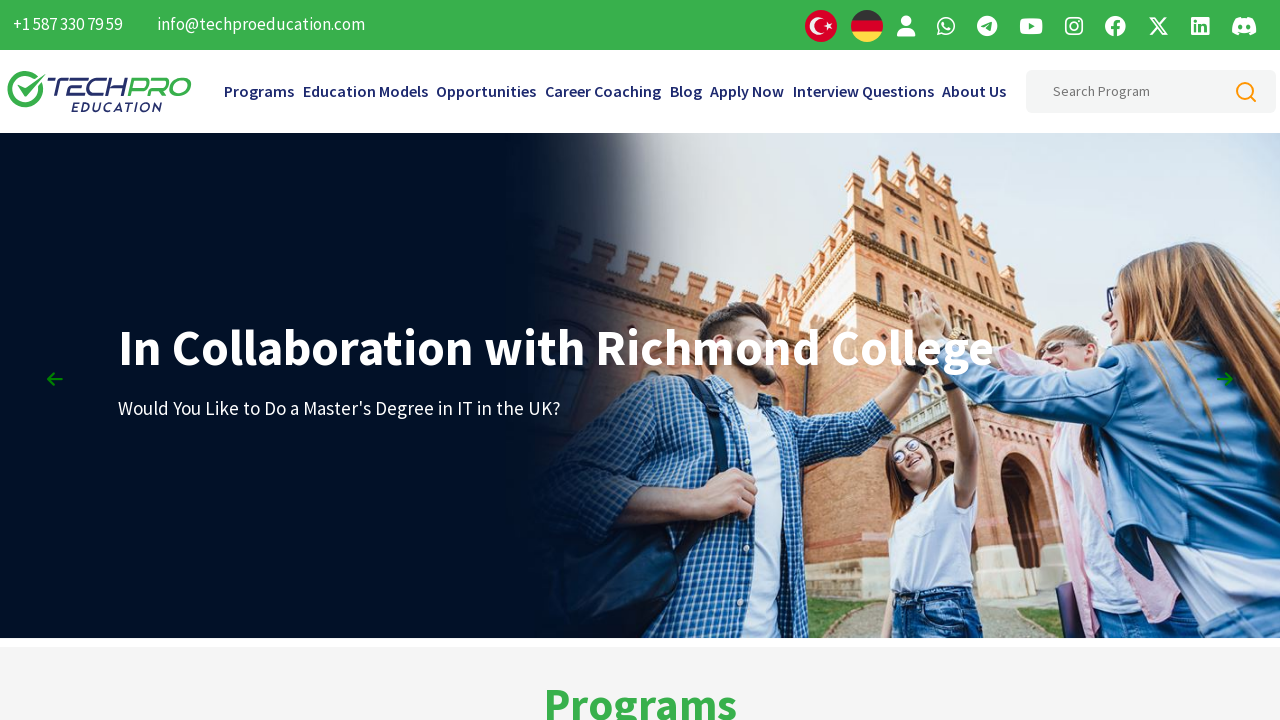

Set viewport to maximize mode (1920x1080)
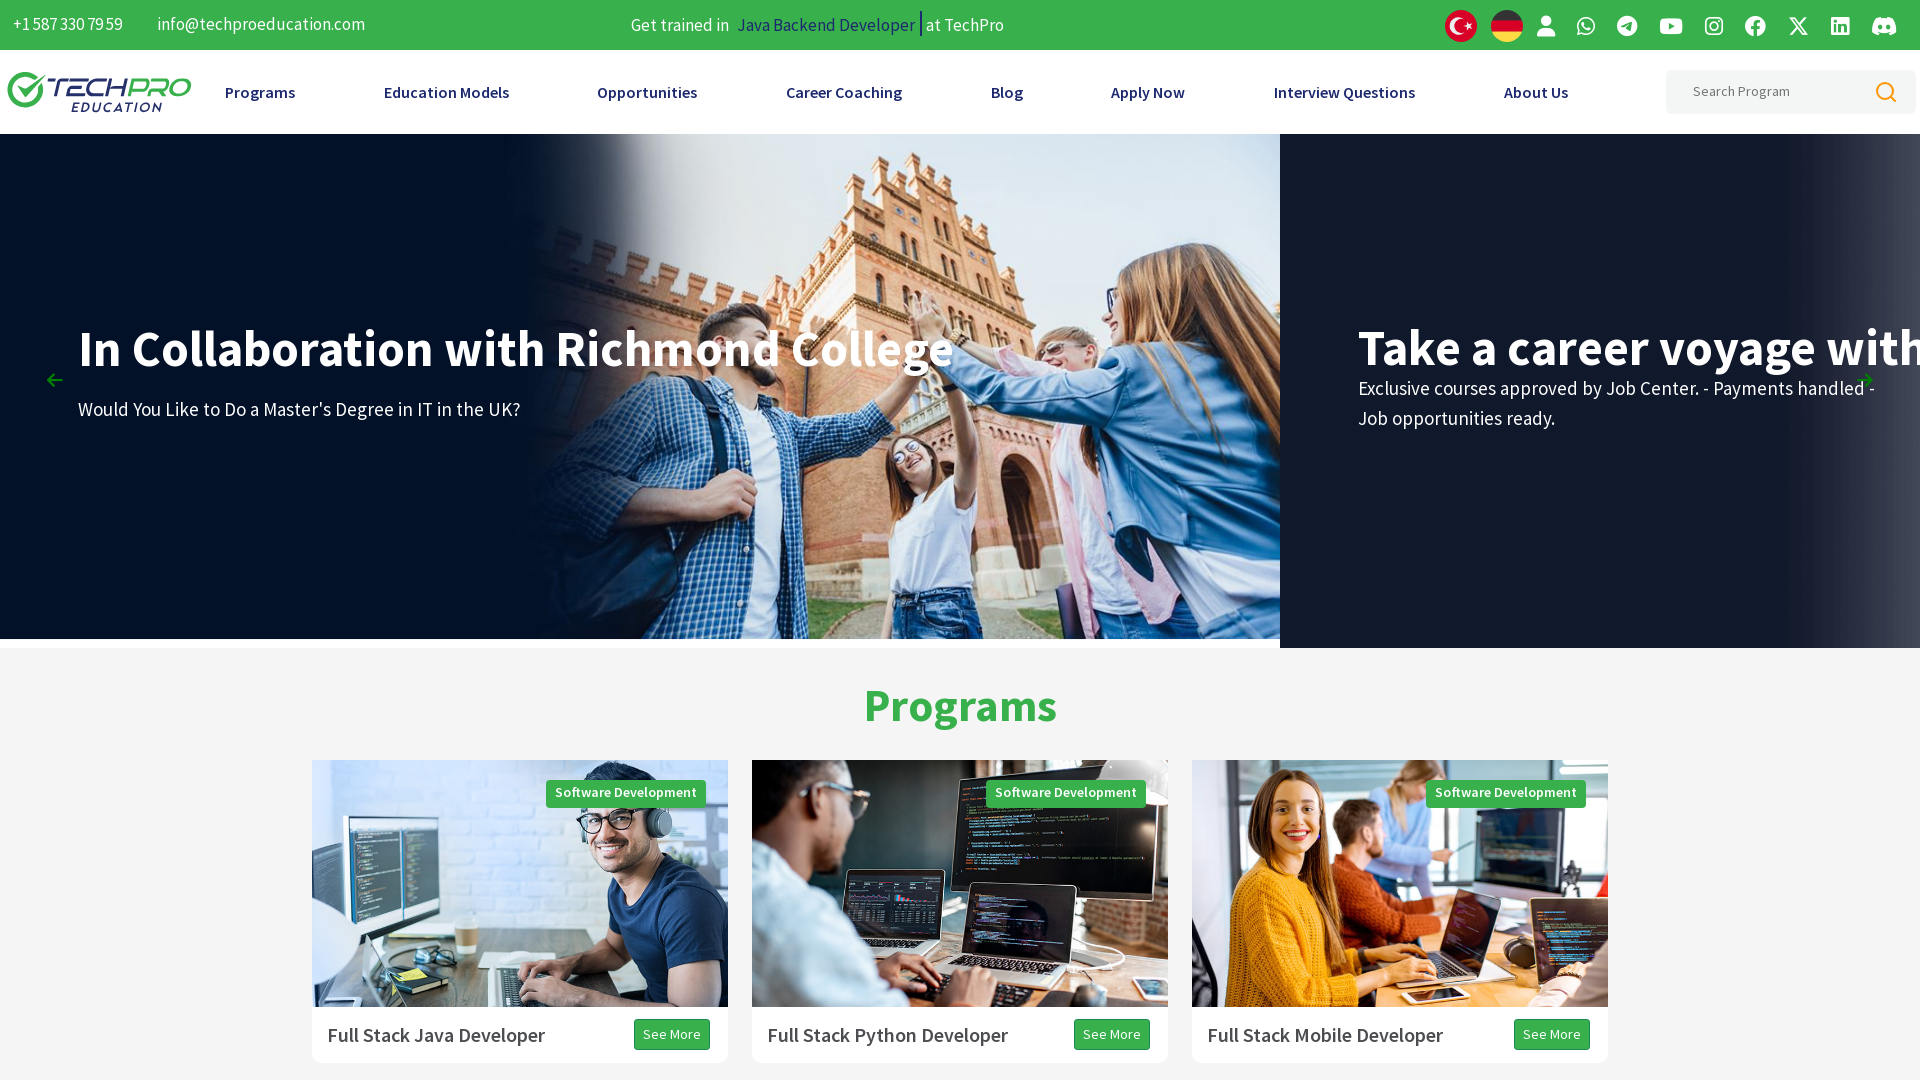

Retrieved viewport size after maximize operation
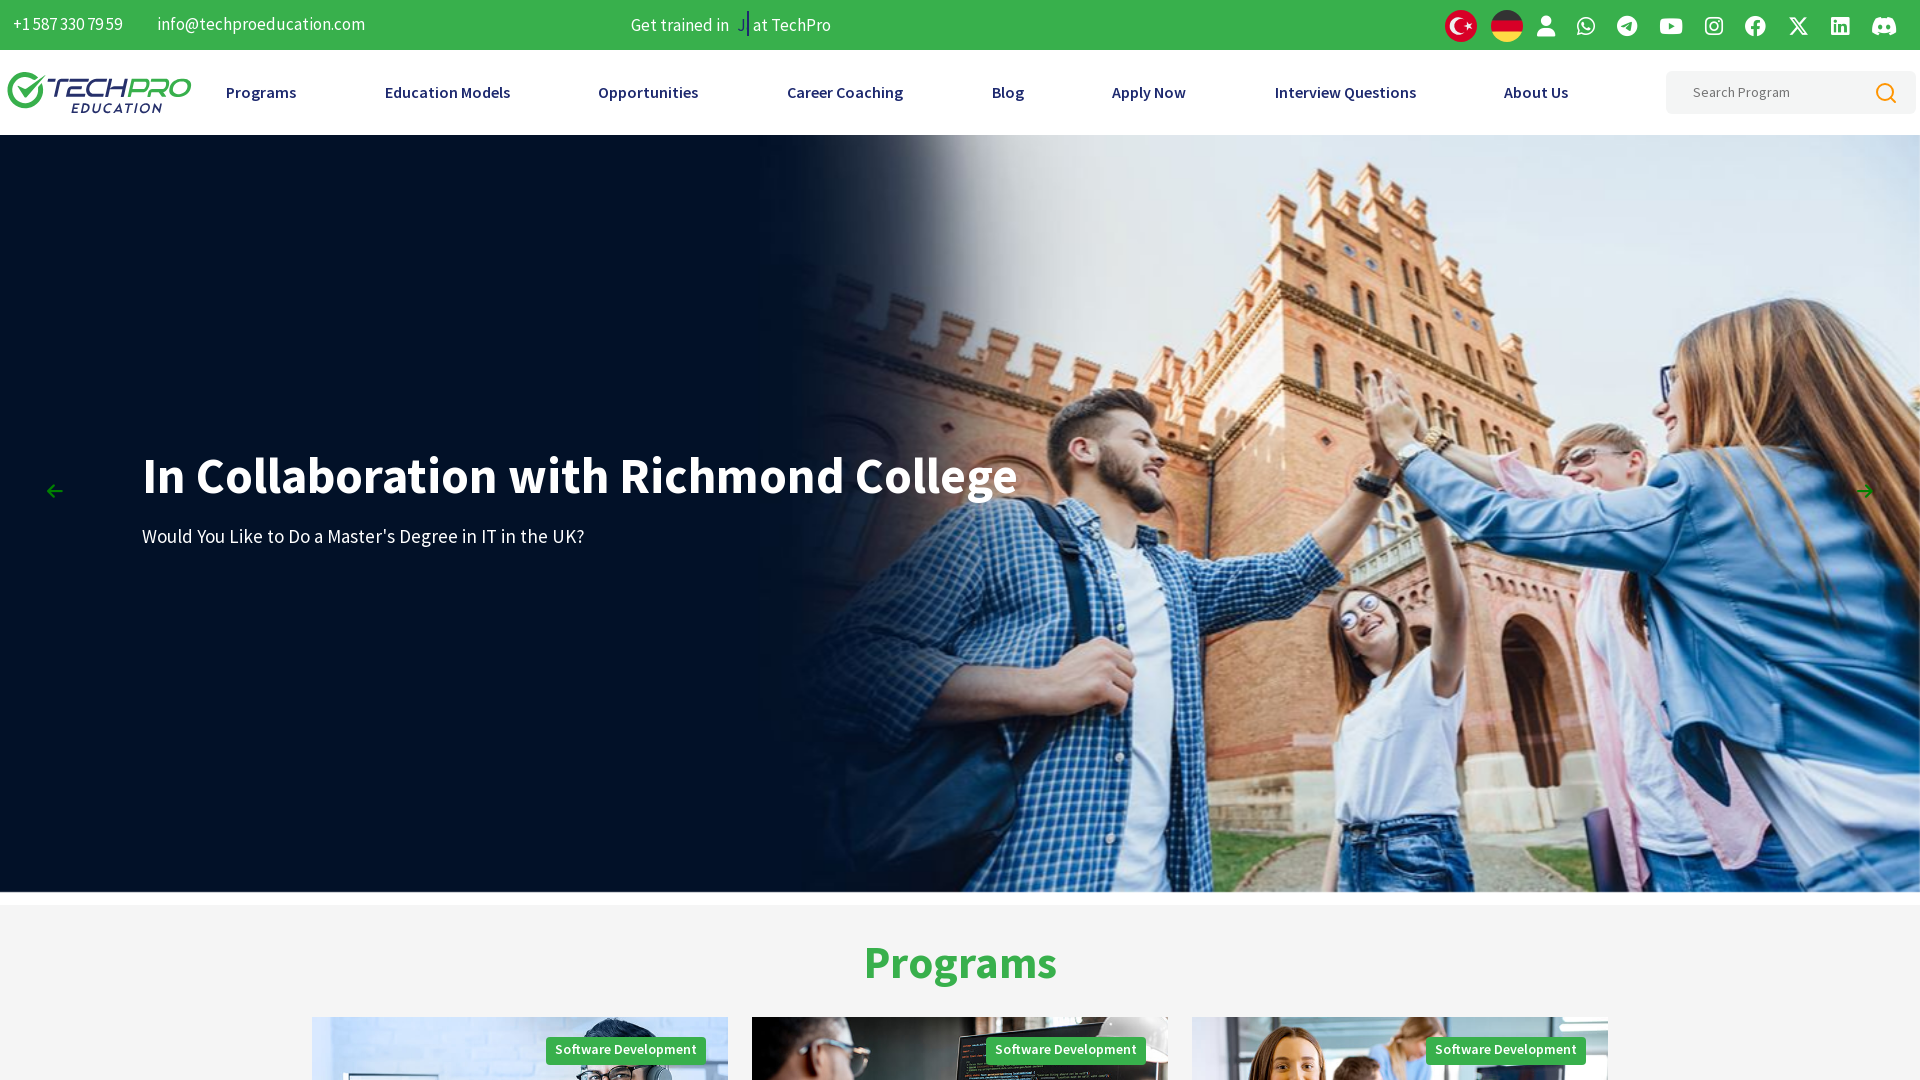

Waited 2 seconds before fullscreen operation
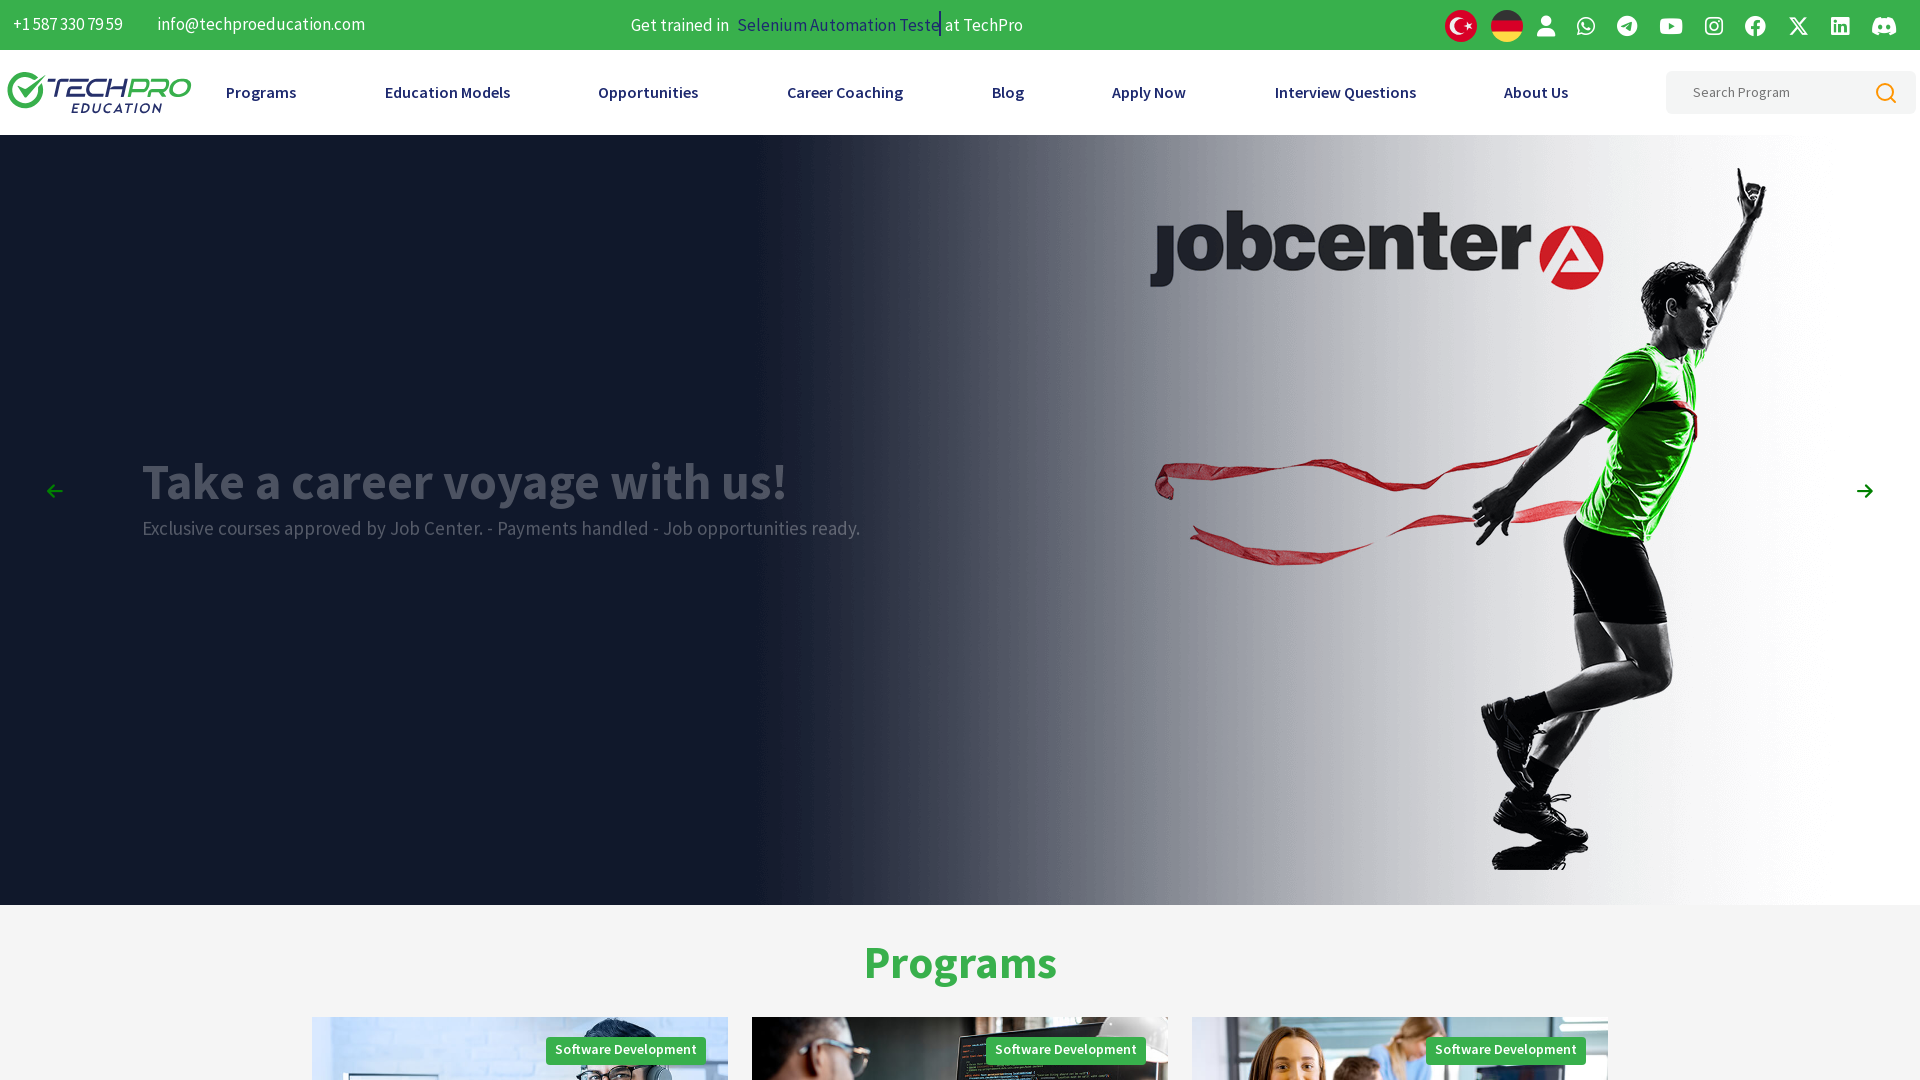

Set viewport to fullscreen mode (1920x1080)
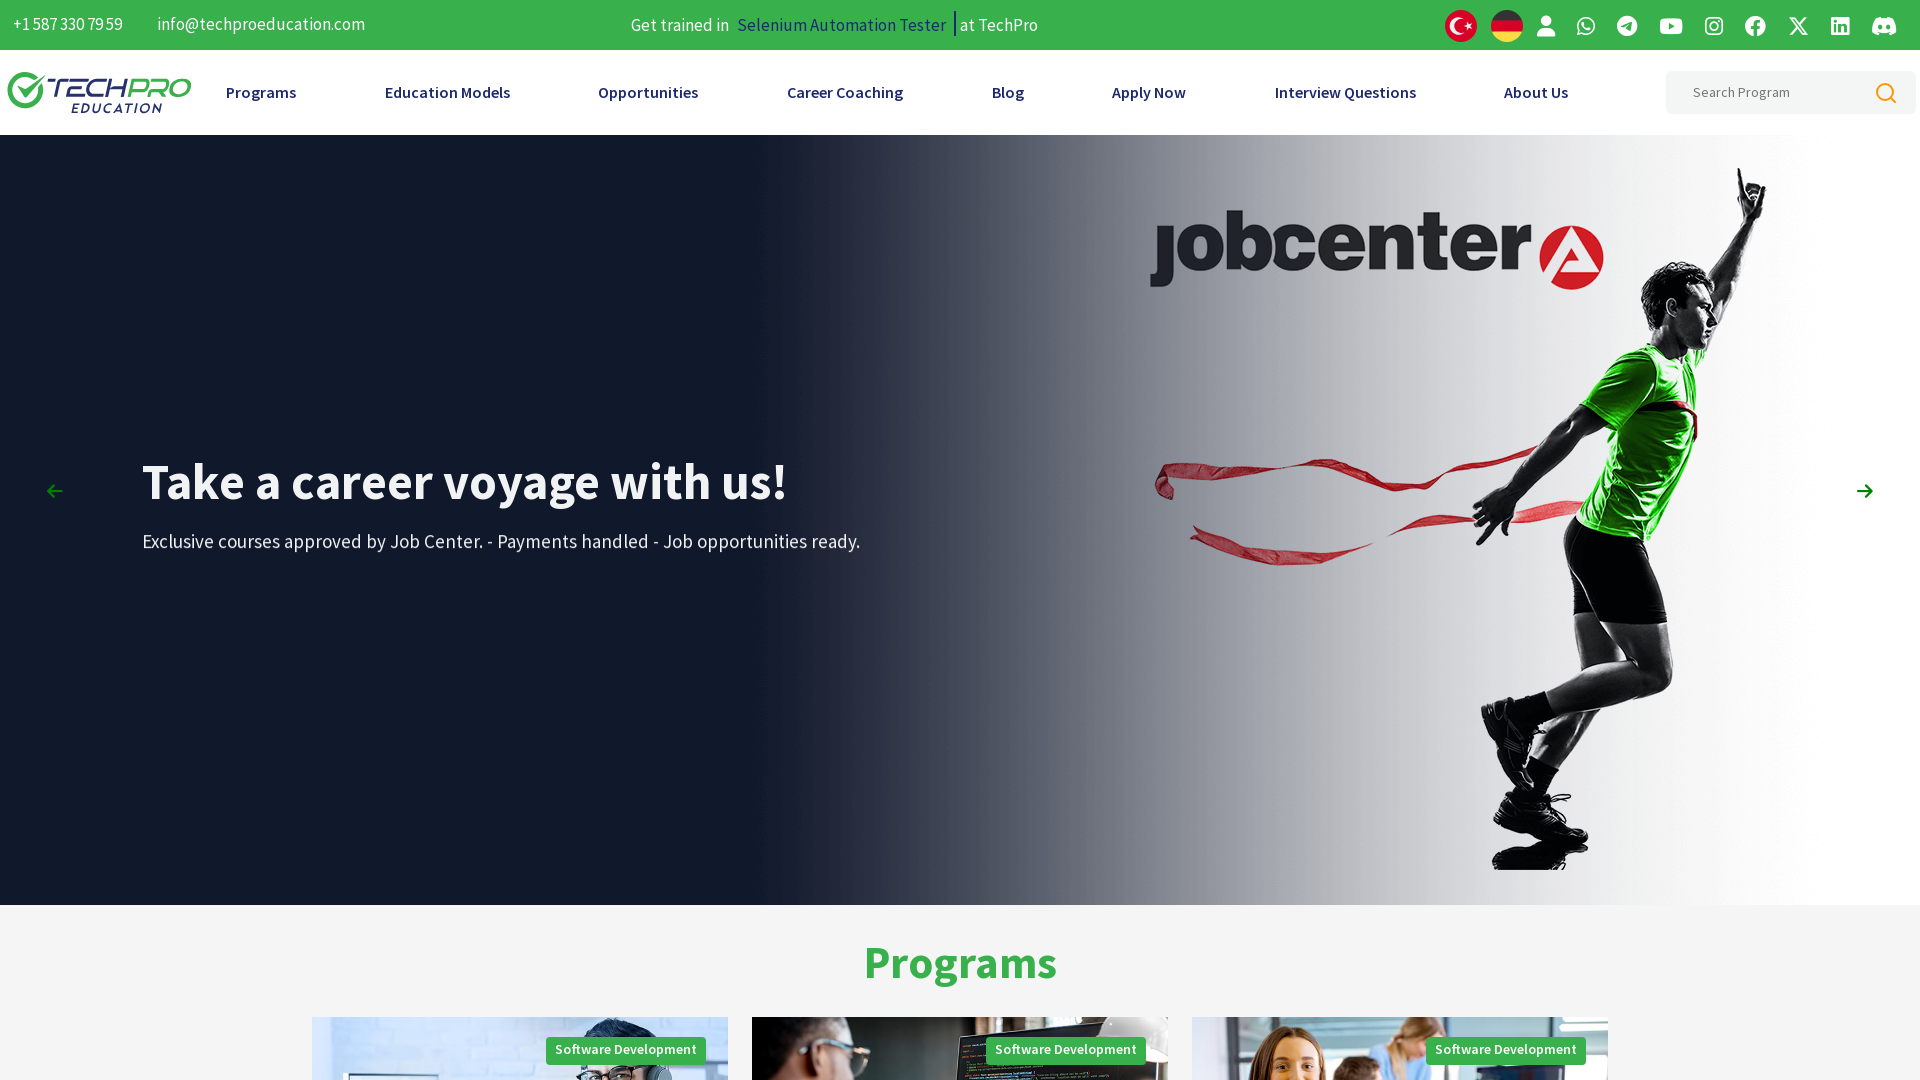

Retrieved viewport size after fullscreen operation
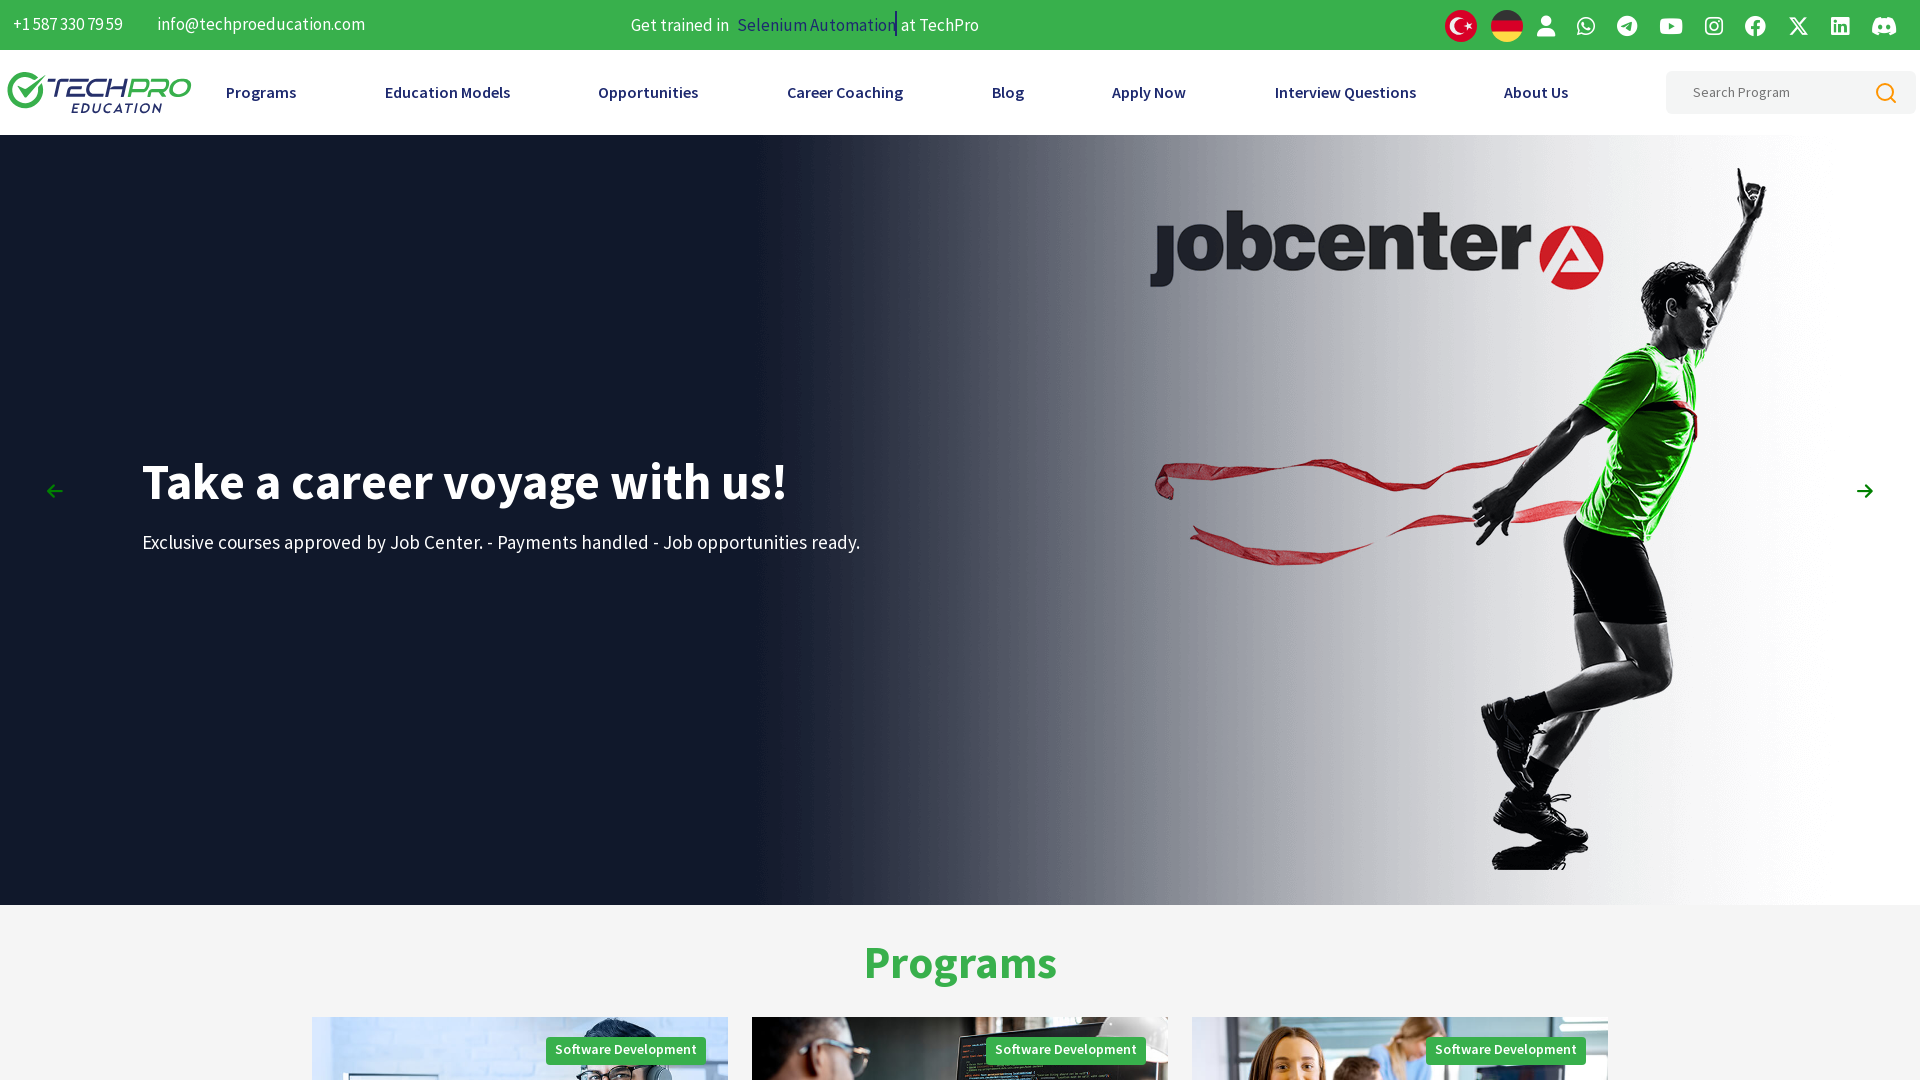

Final wait of 2 seconds completed
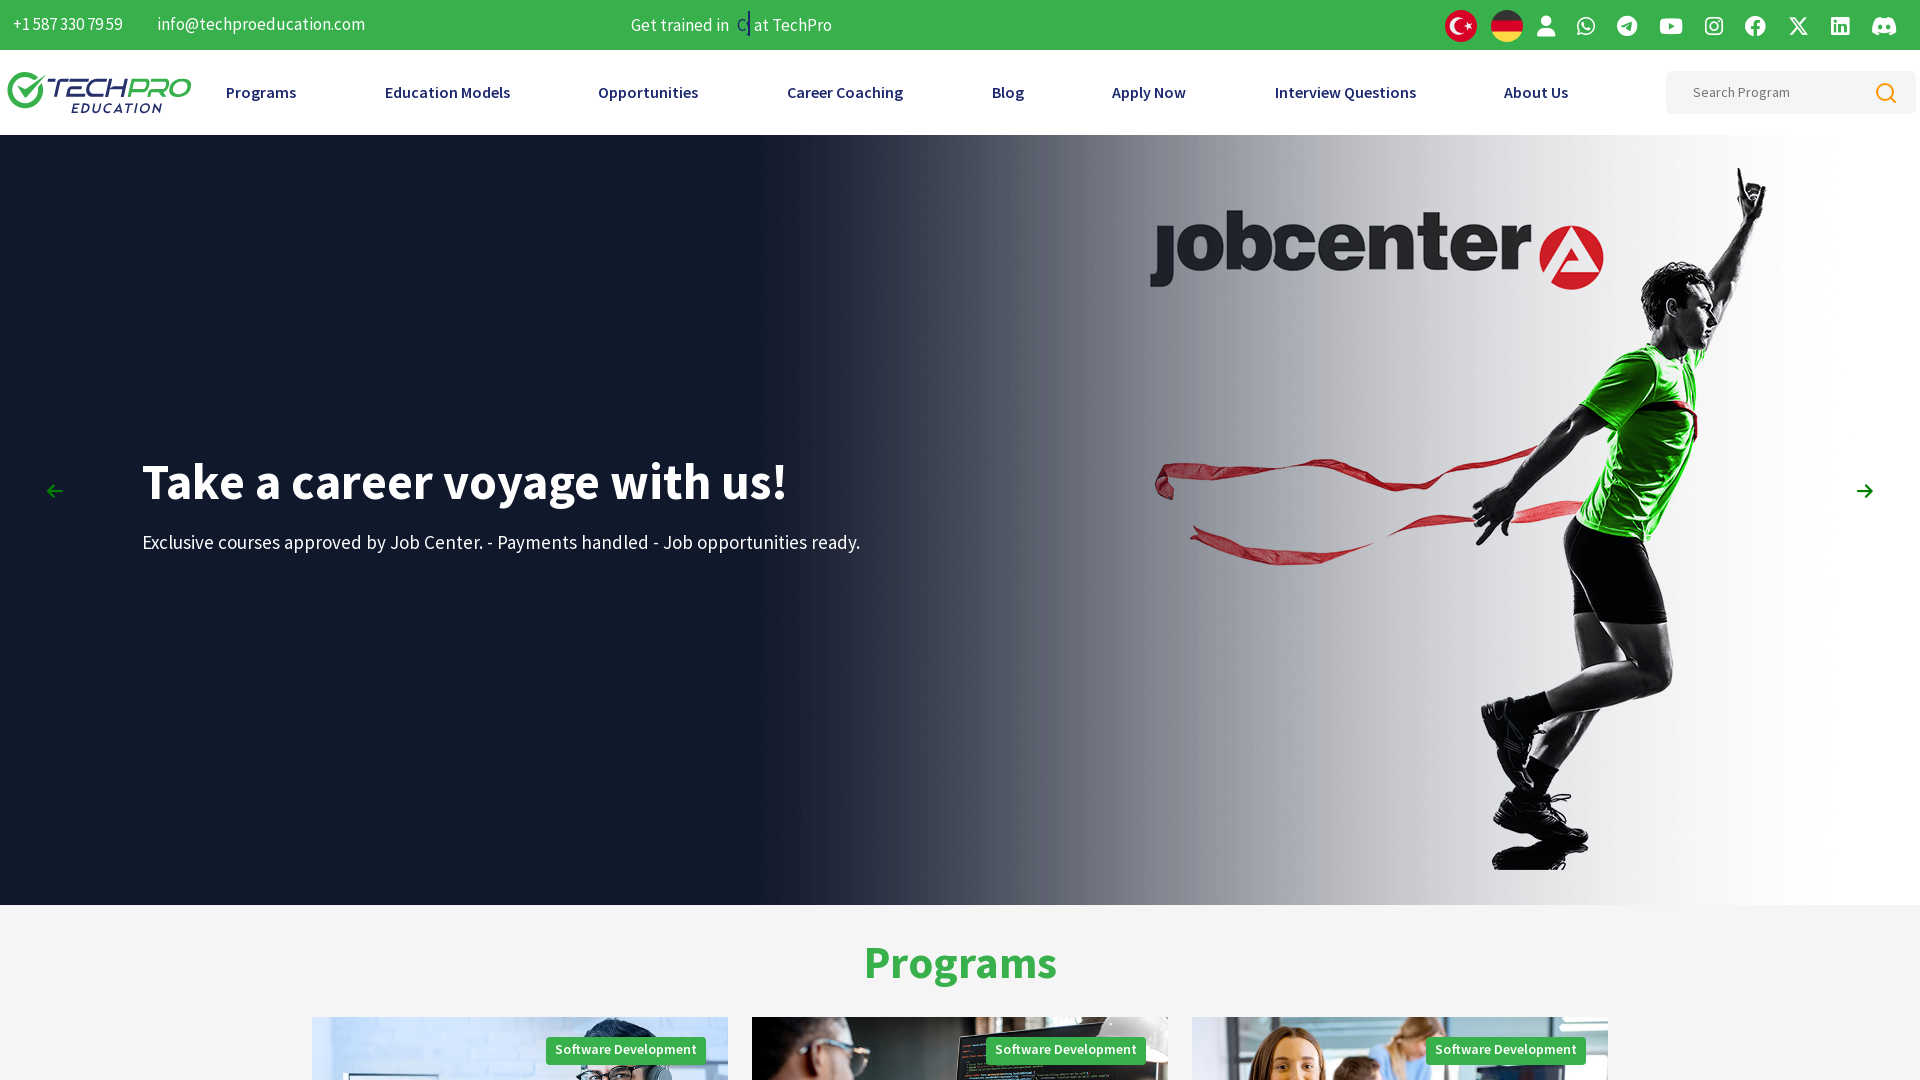

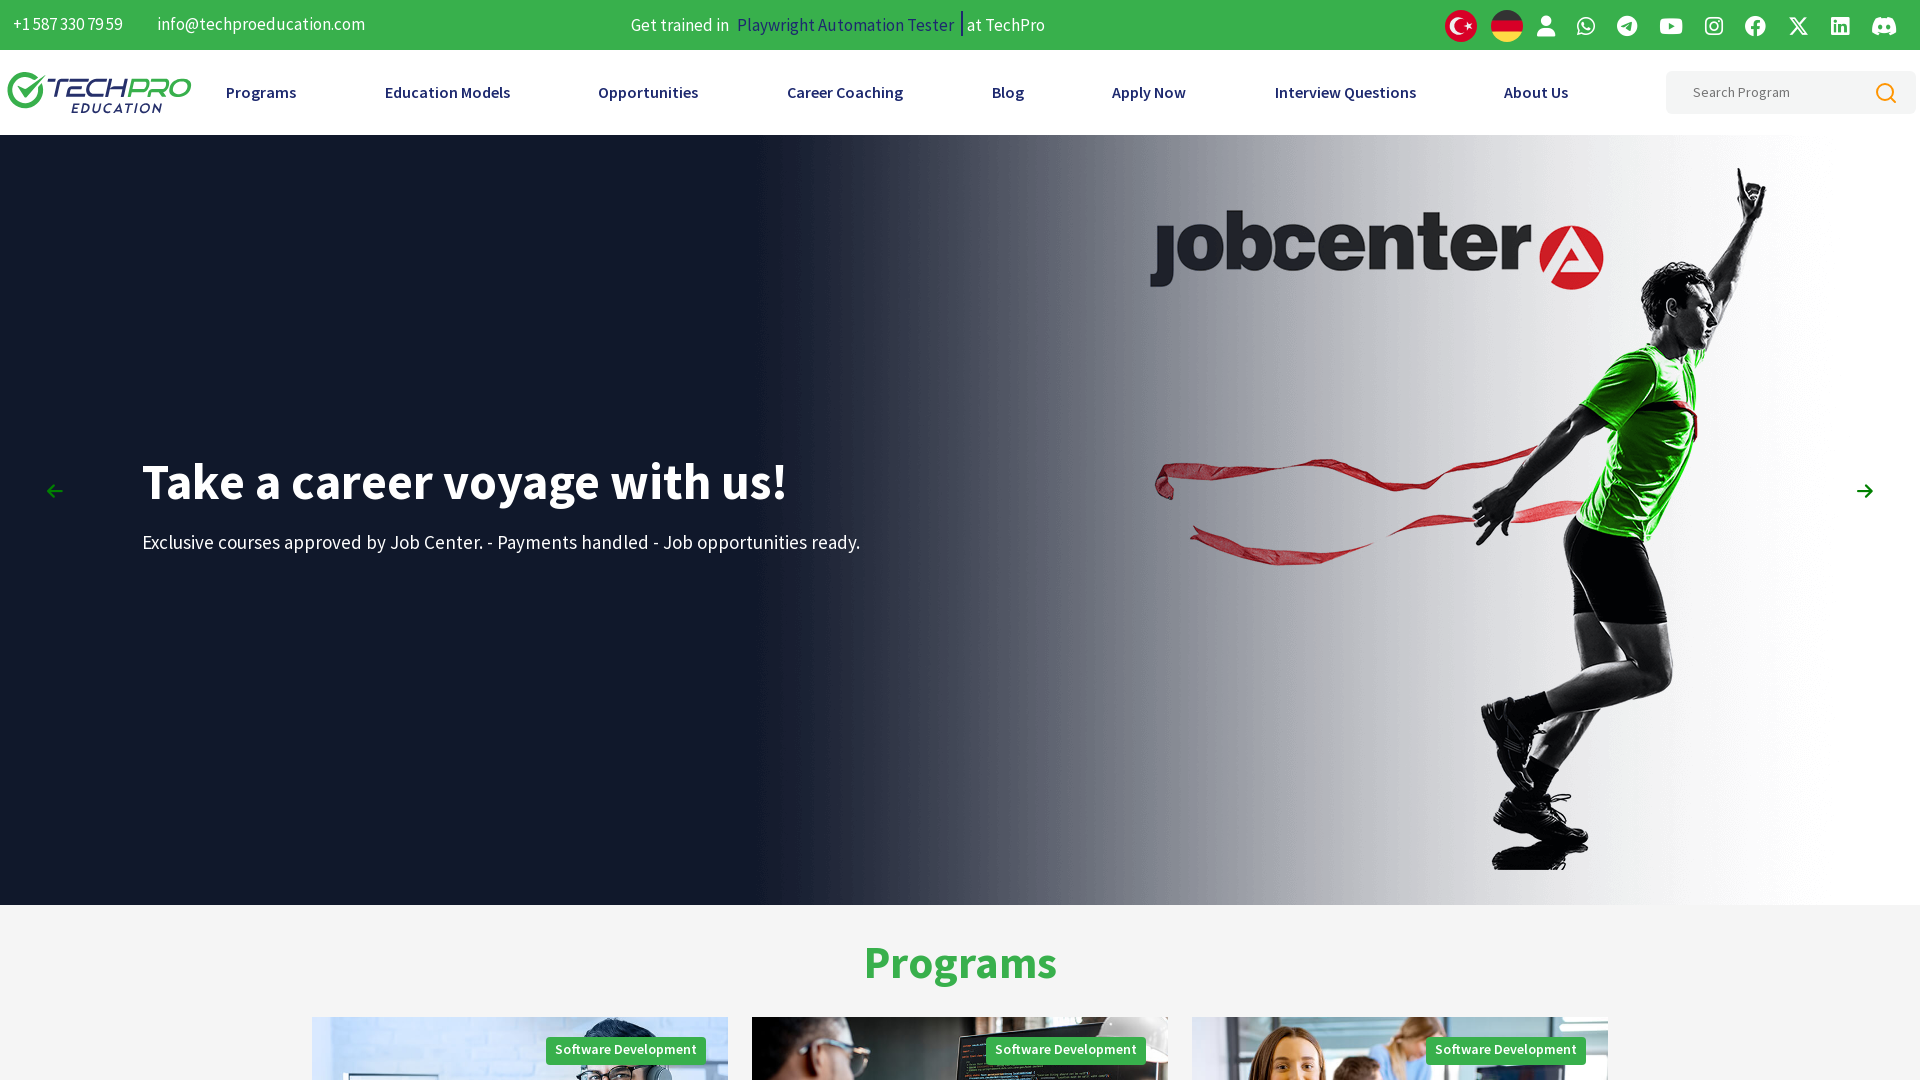